Navigates to the OrangeHRM demo page and verifies it loads successfully by checking the page title

Starting URL: http://alchemy.hguy.co/orangehrm

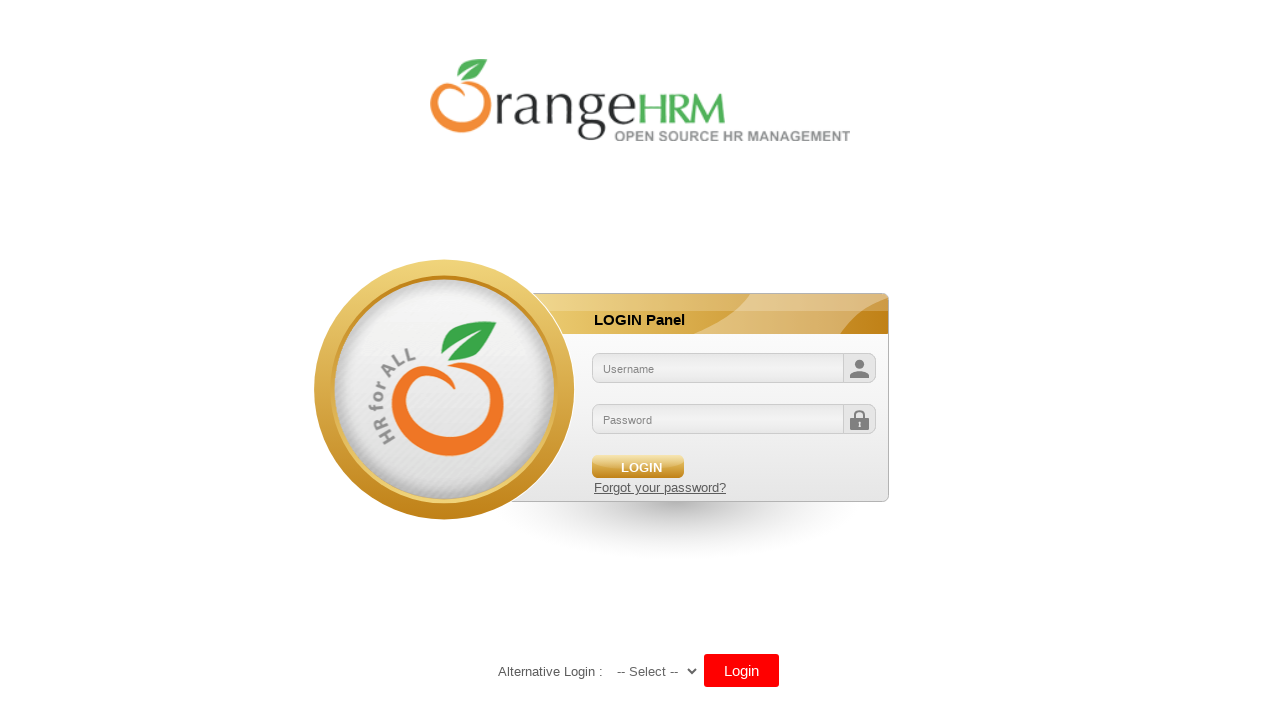

Waited for page to reach domcontentloaded state
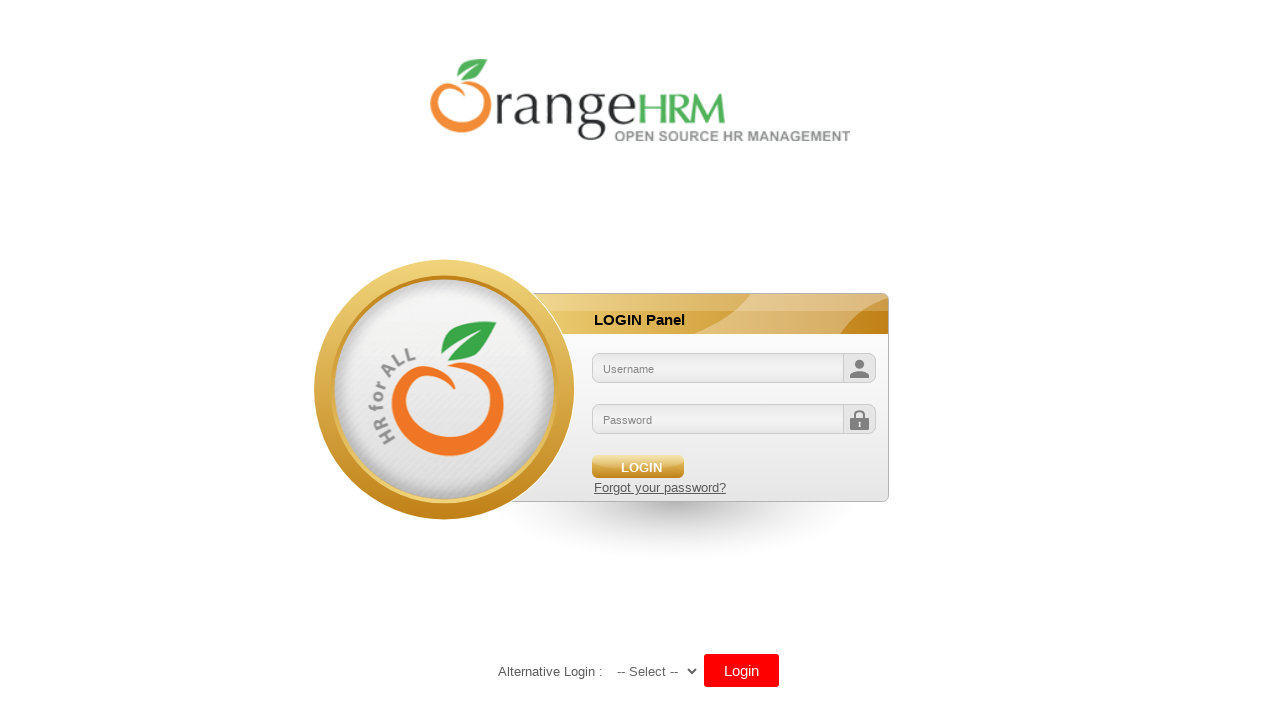

Retrieved page title: OrangeHRM
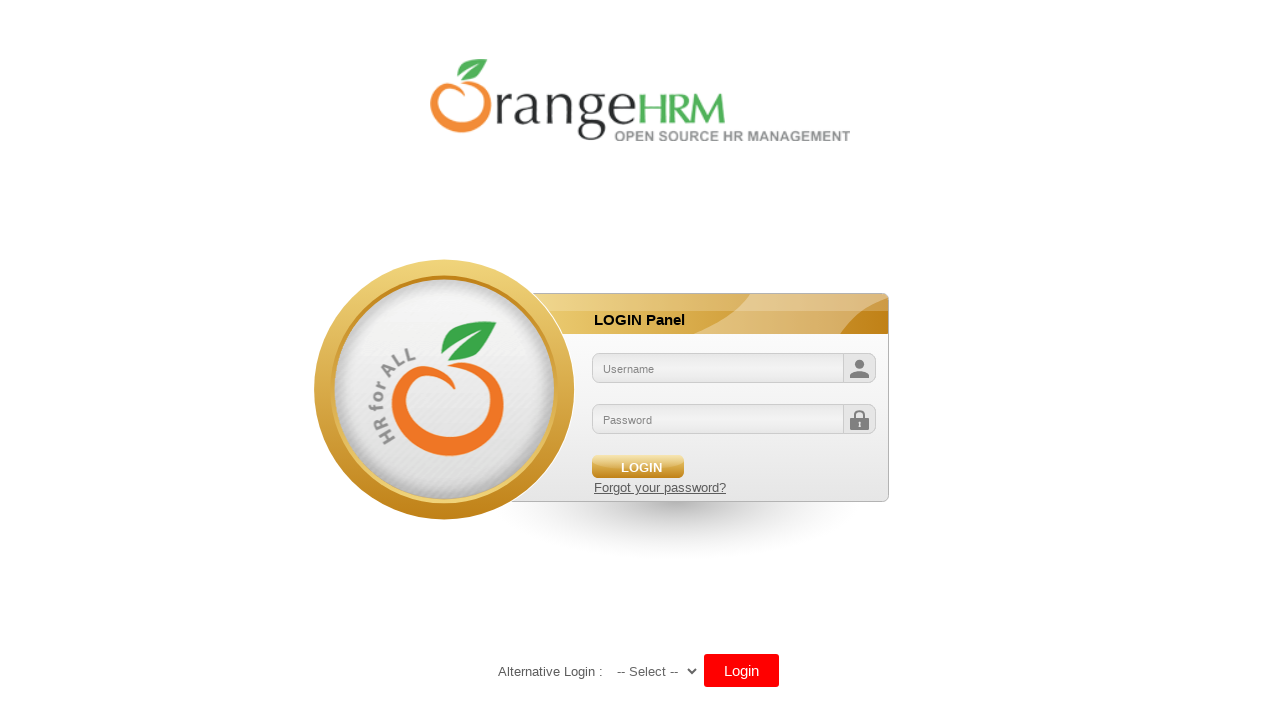

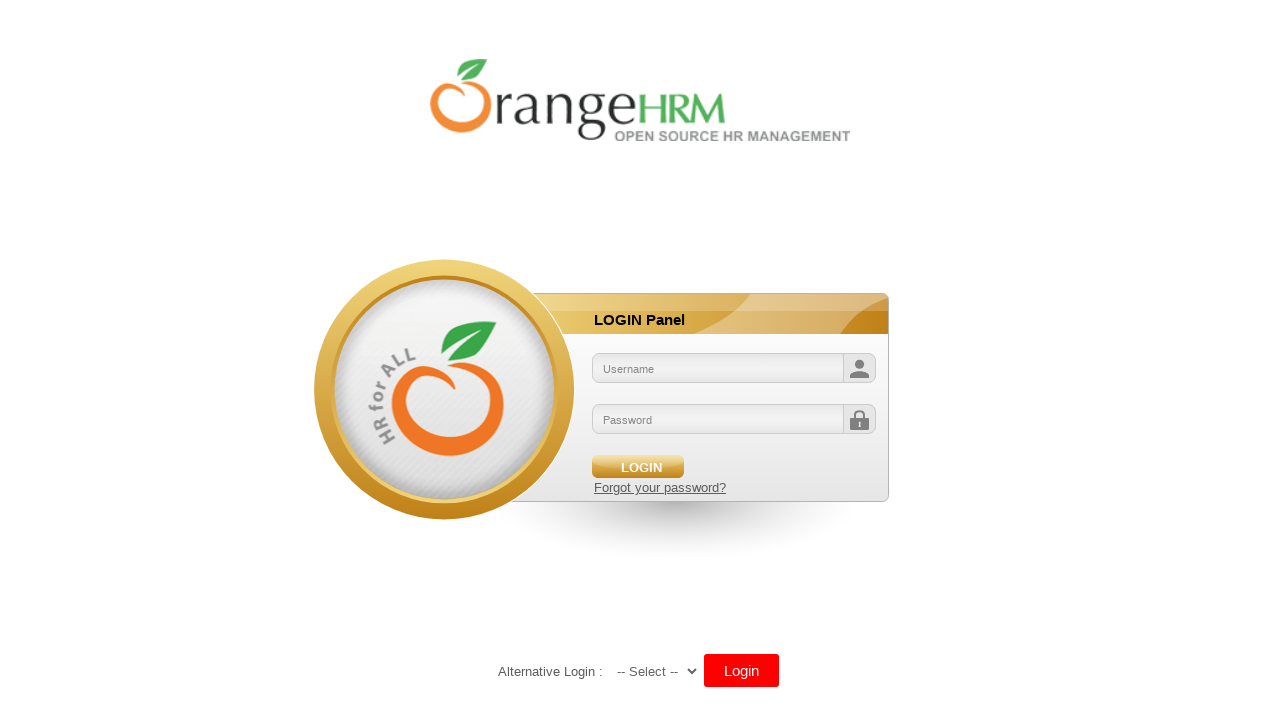